Tests various alert handling scenarios including simple alerts, timed alerts, confirmation dialogs, and prompt dialogs on the DemoQA alerts page

Starting URL: https://demoqa.com/alerts

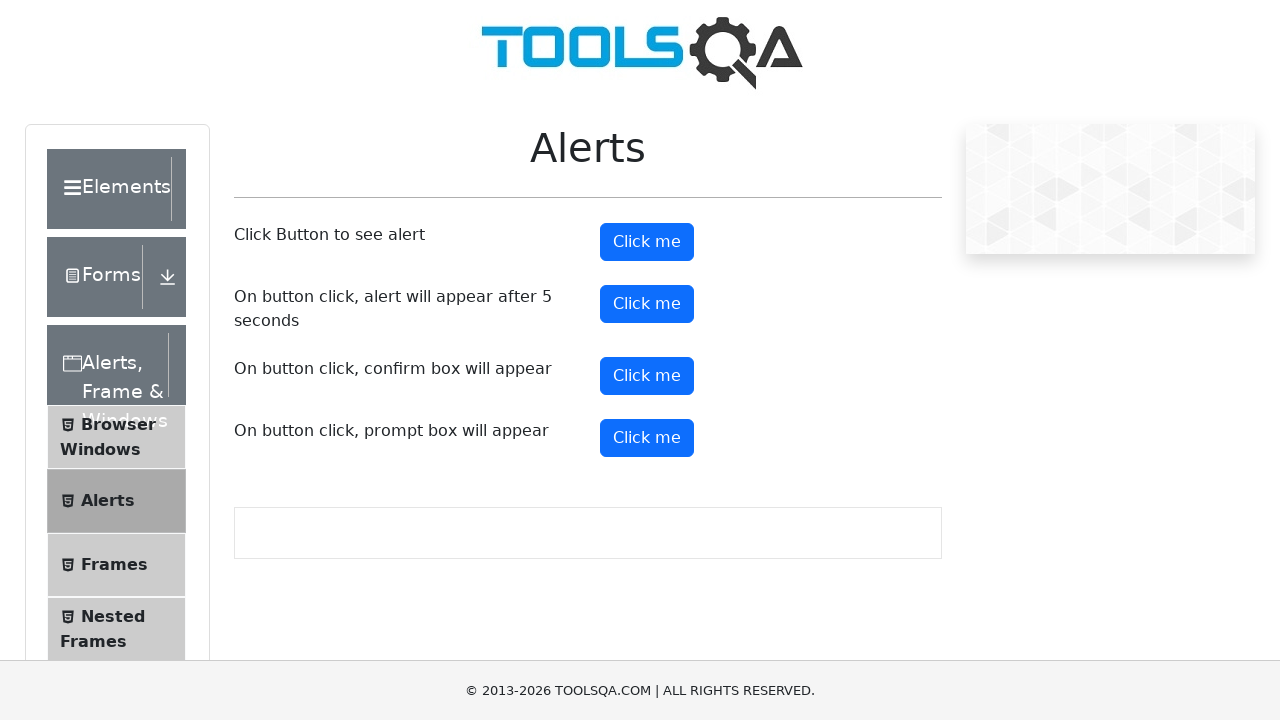

Clicked basic alert button at (647, 242) on #alertButton
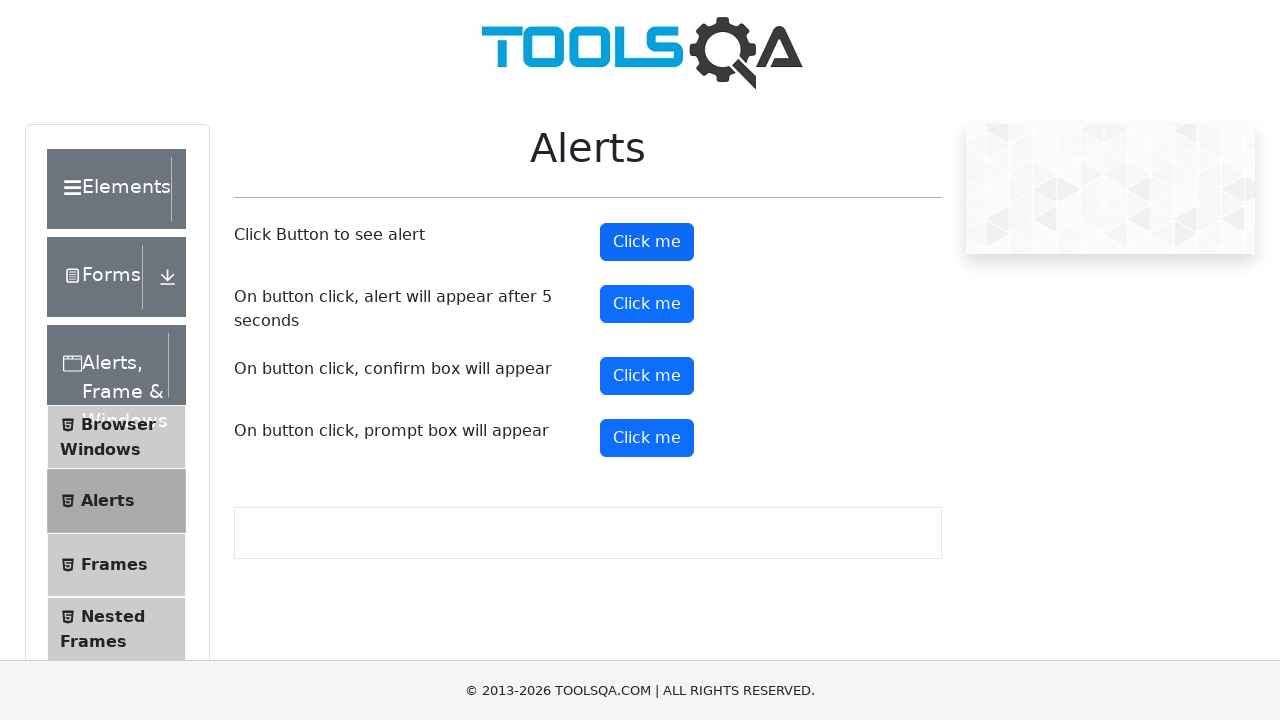

Set up dialog handler to accept alerts
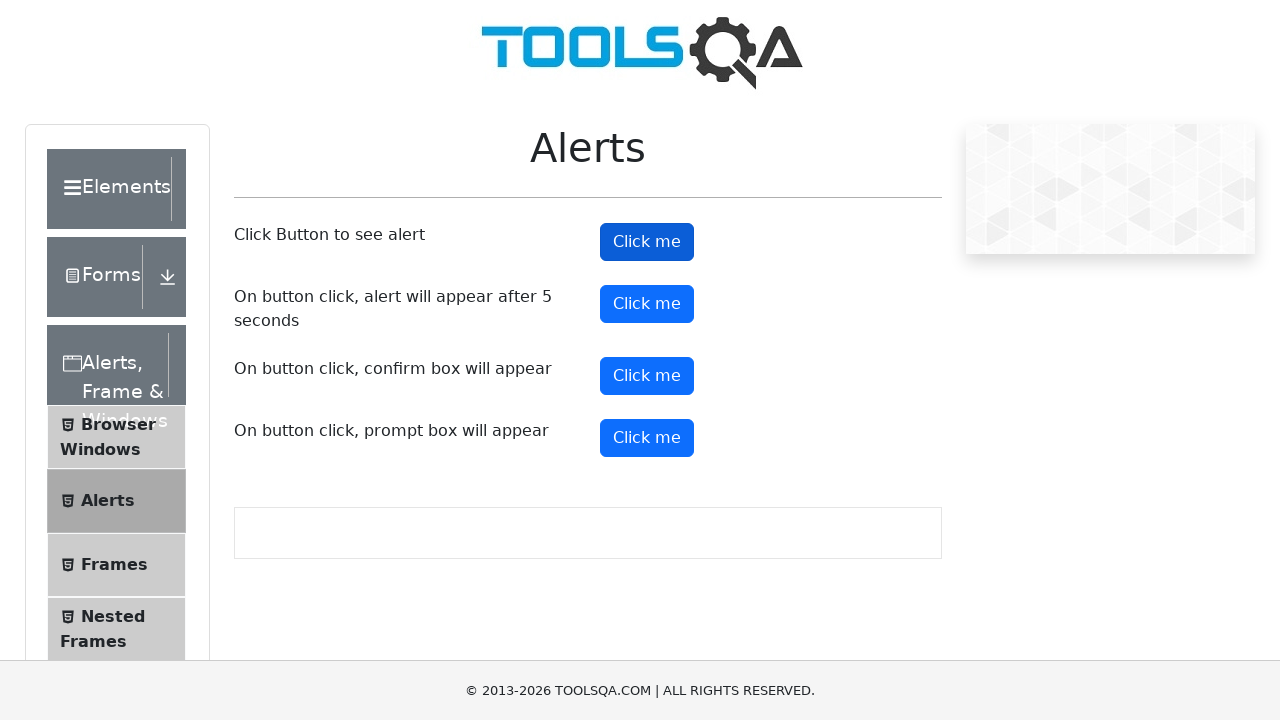

Clicked timer alert button at (647, 304) on #timerAlertButton
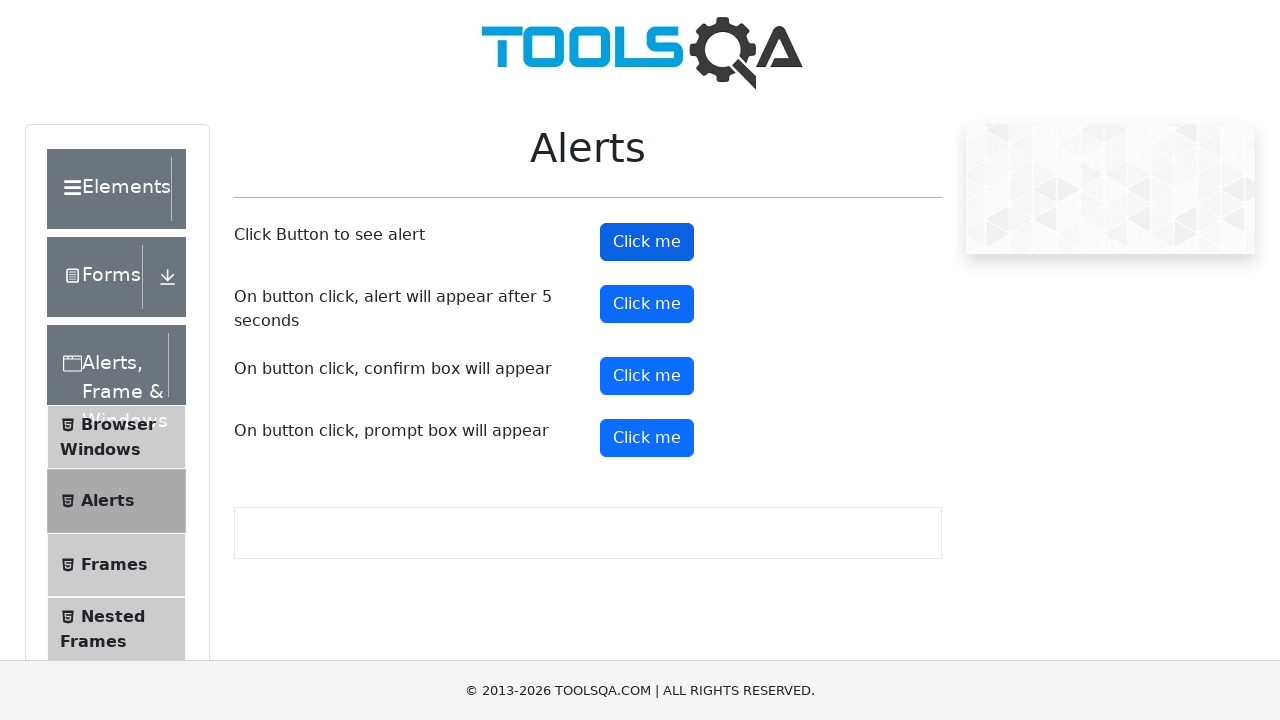

Waited 5 seconds for timed alert to appear
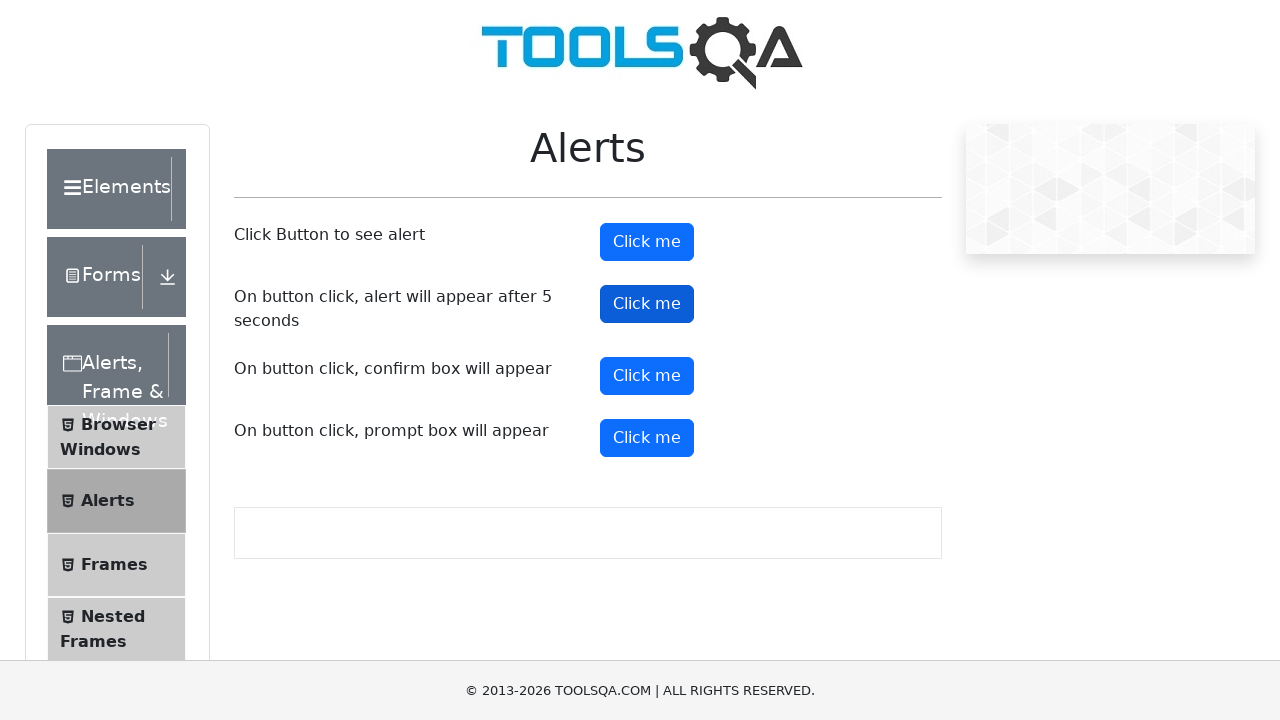

Scrolled down 400 pixels to view confirmation button
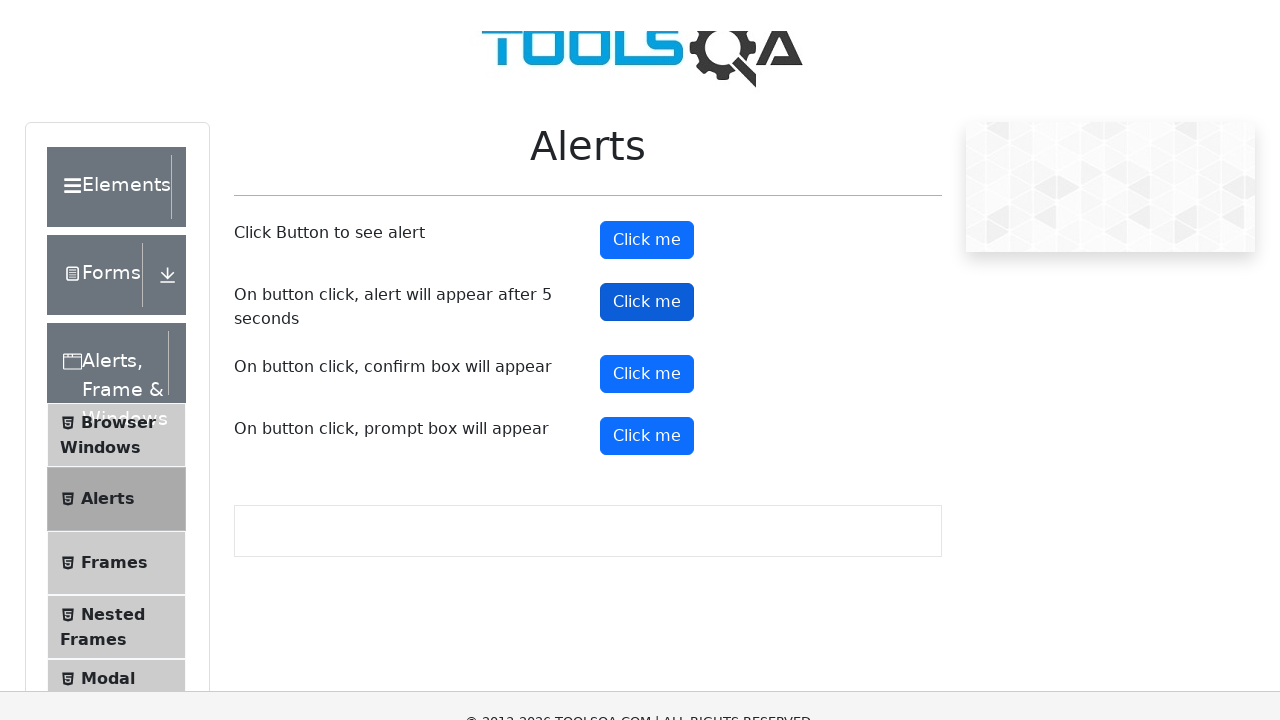

Clicked confirmation dialog button at (647, 0) on #confirmButton
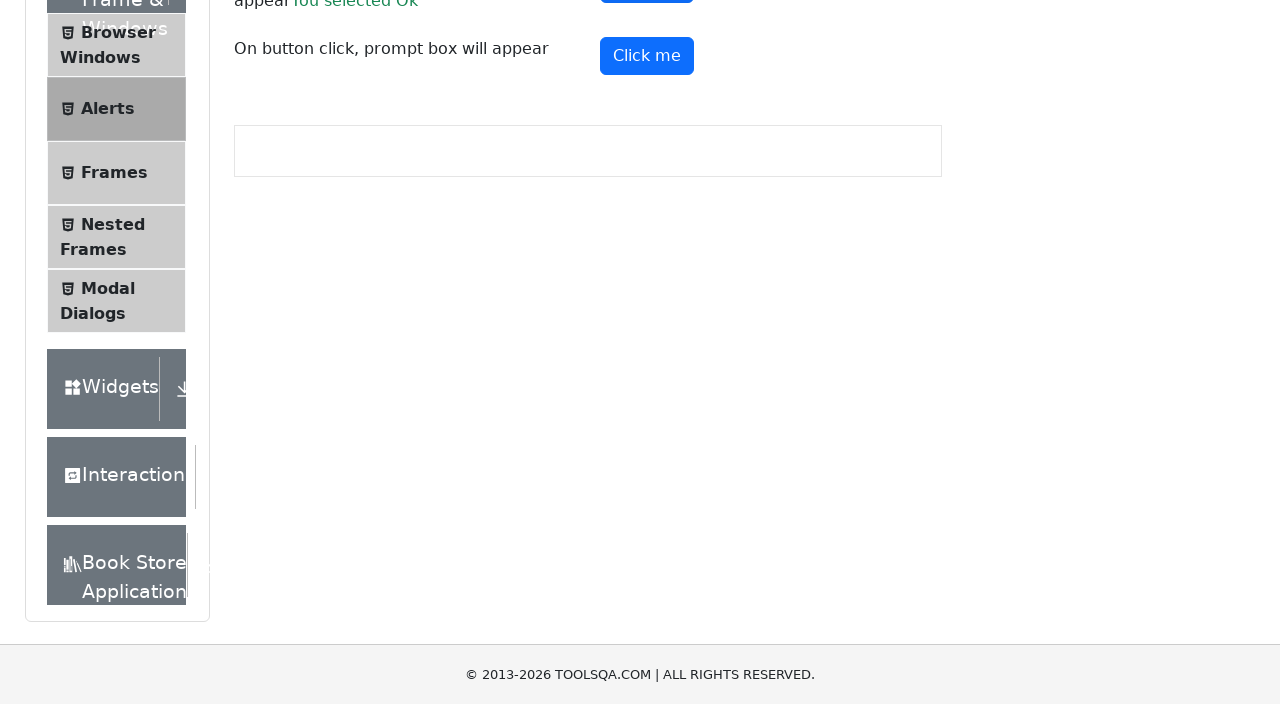

Set up dialog handler to dismiss confirmation dialog
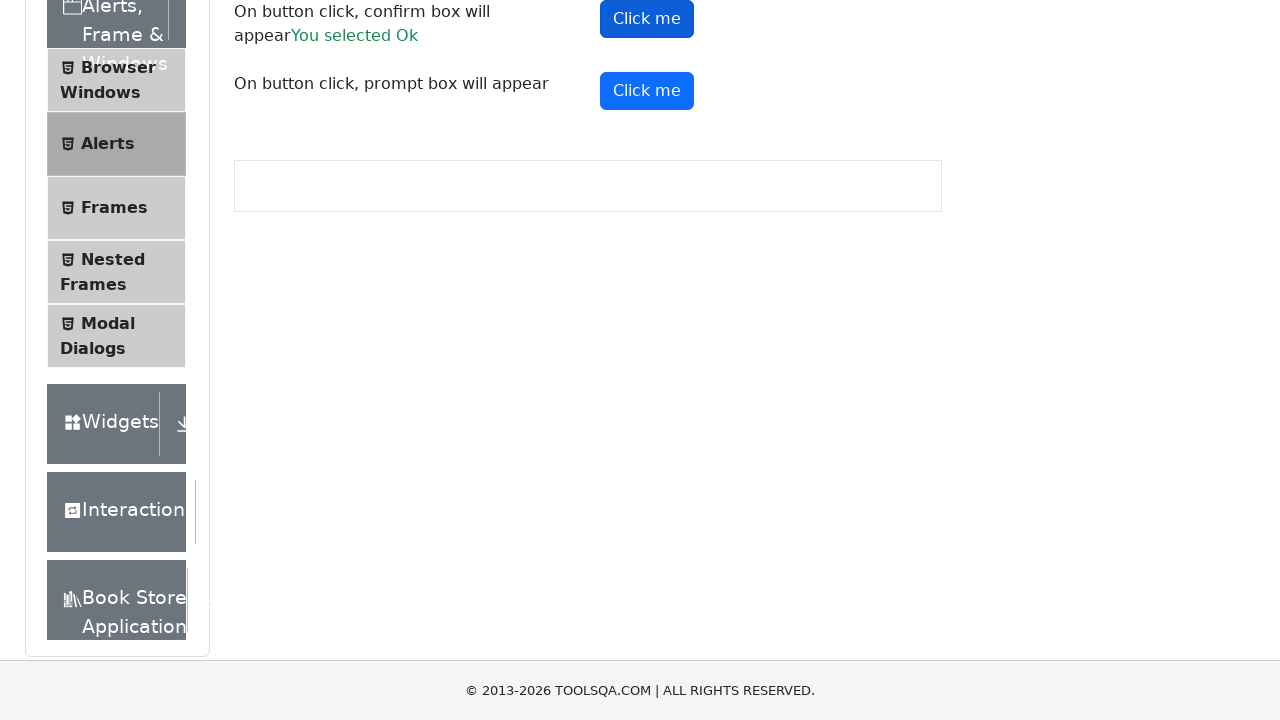

Clicked prompt dialog button at (647, 91) on #promtButton
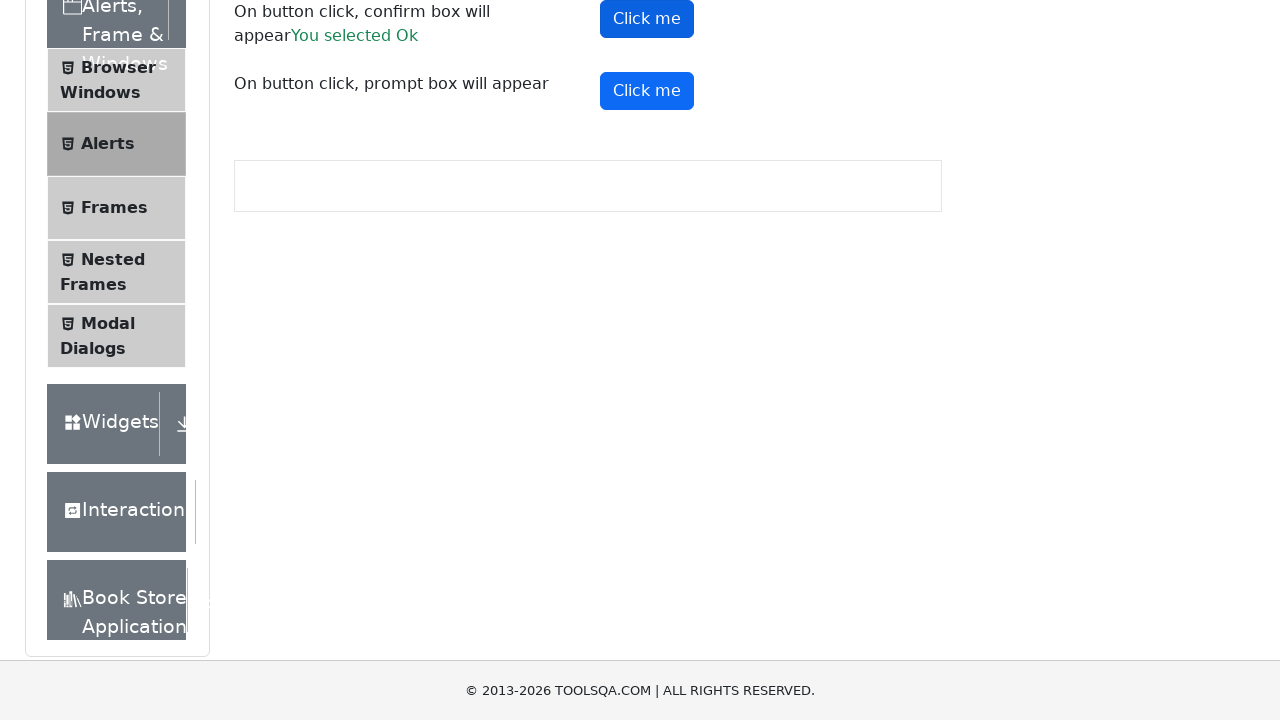

Set up dialog handler to accept prompt with input 'Swathi'
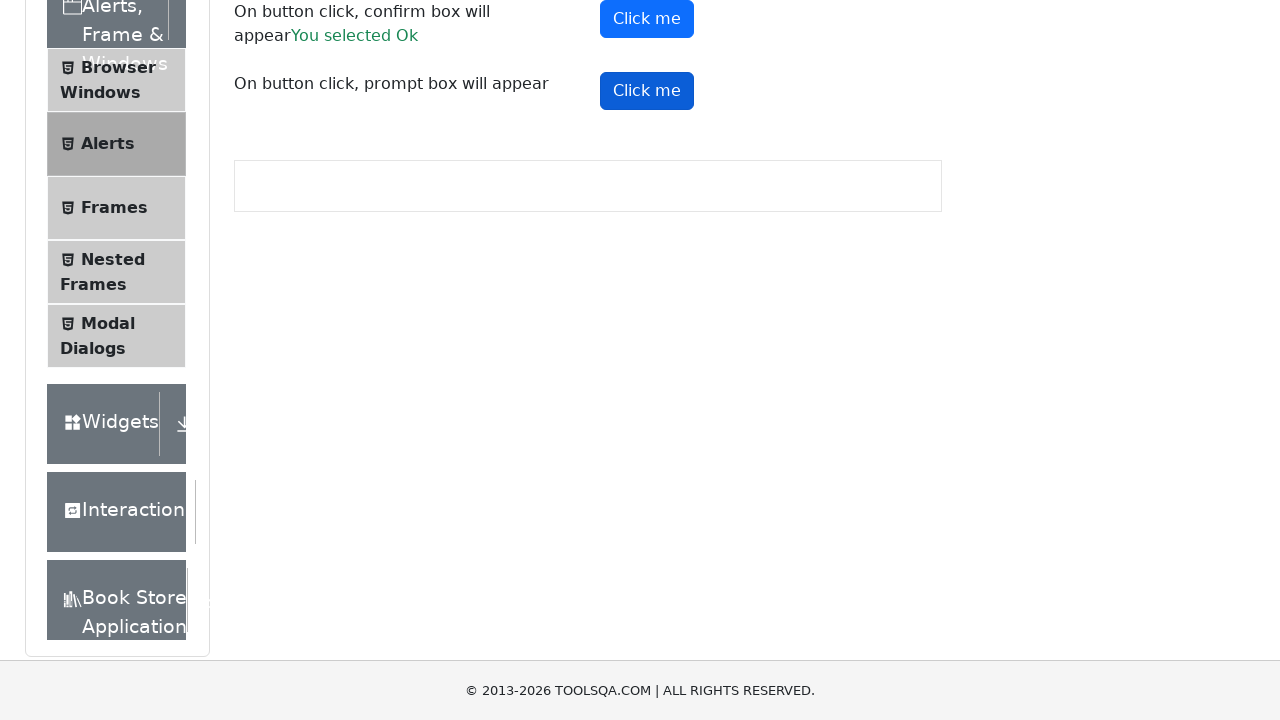

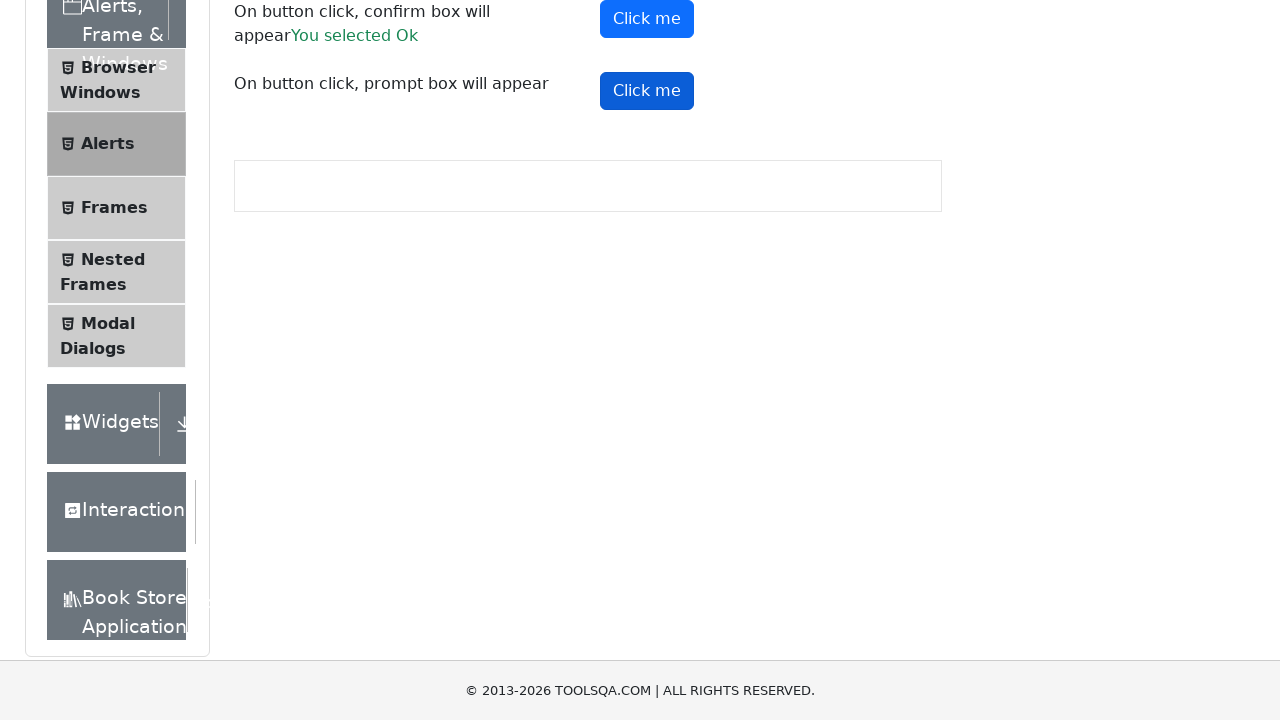